Tests JavaScript alert popup handling by clicking a button that triggers an alert and interacting with it

Starting URL: https://testpages.eviltester.com/styled/alerts/alert-test.html

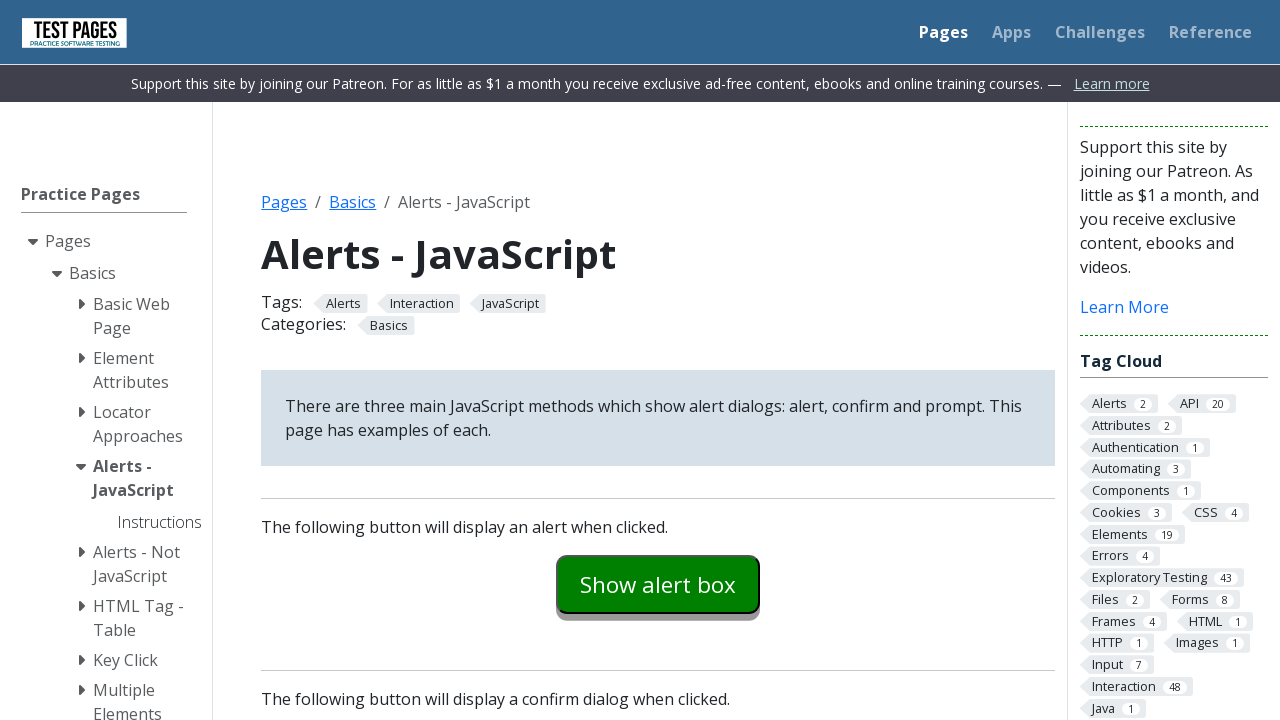

Clicked button to trigger JavaScript alert at (658, 584) on #alertexamples
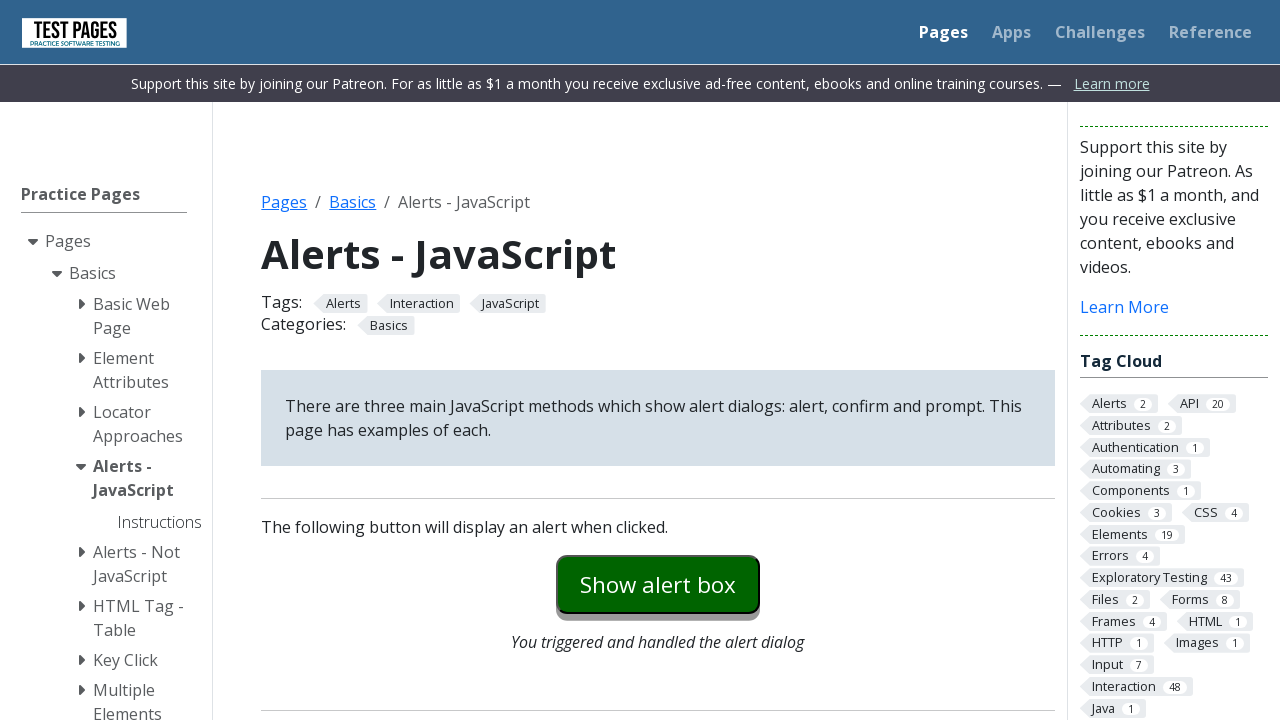

Registered dialog handler to accept alerts
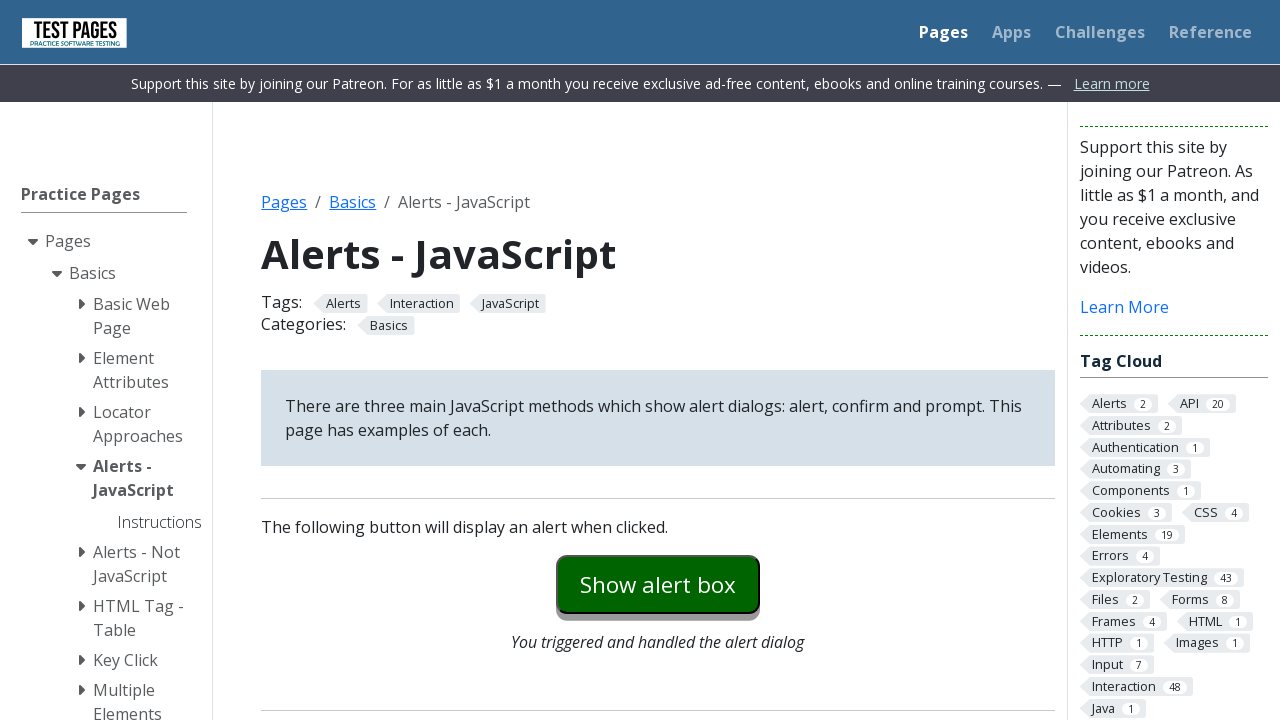

Registered alternative dialog handler with message logging
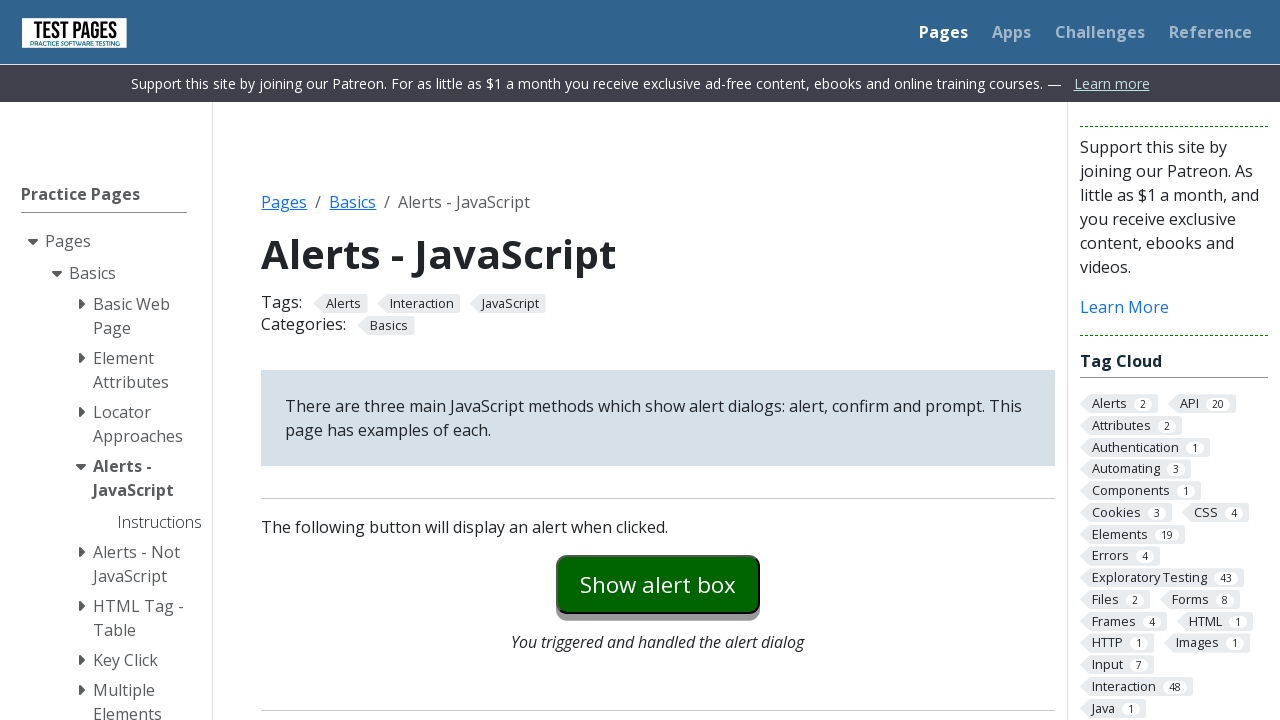

Clicked button again to trigger alert with handler registered at (658, 584) on #alertexamples
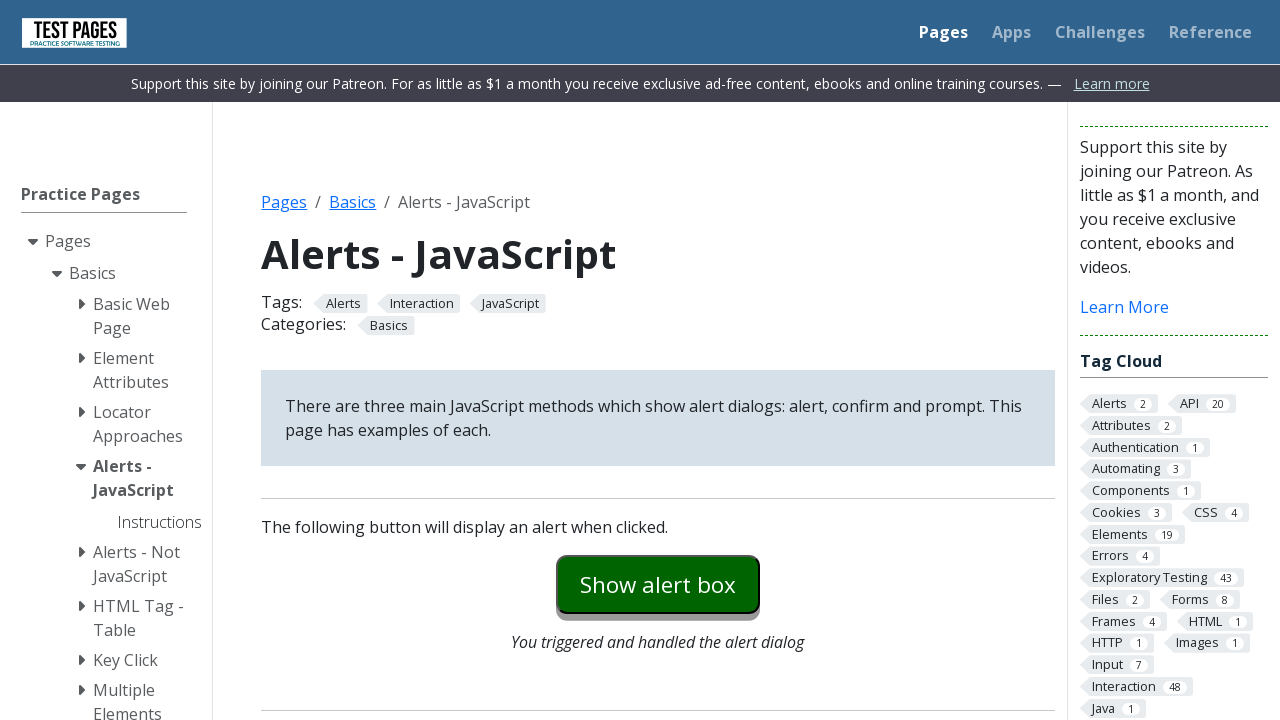

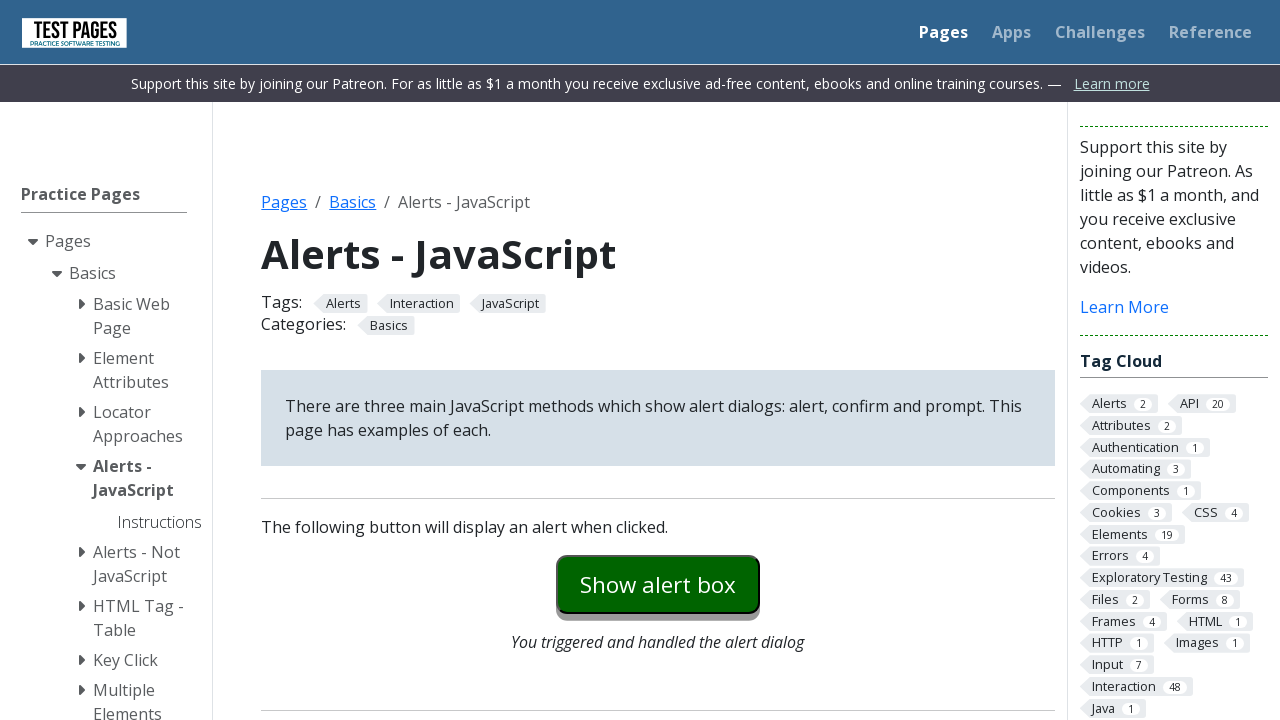